Tests that edits are saved when the edit field loses focus (blur event)

Starting URL: https://demo.playwright.dev/todomvc

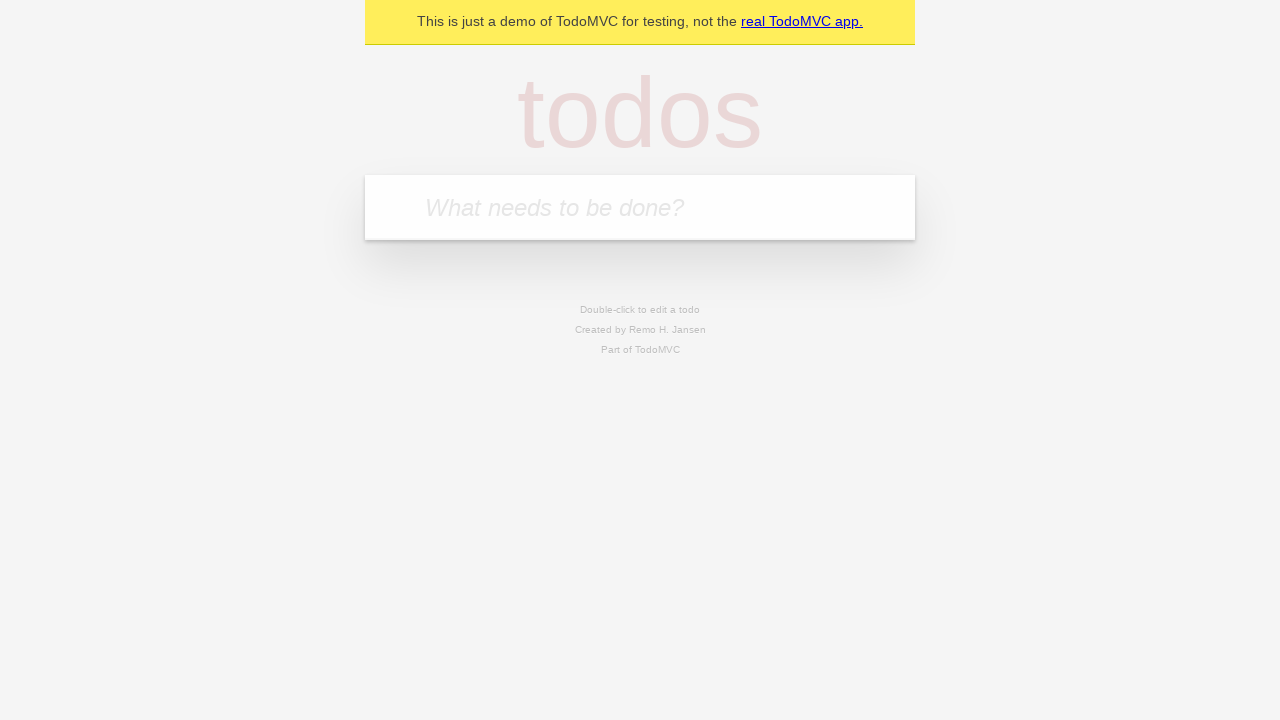

Filled new todo field with 'buy some cheese' on internal:attr=[placeholder="What needs to be done?"i]
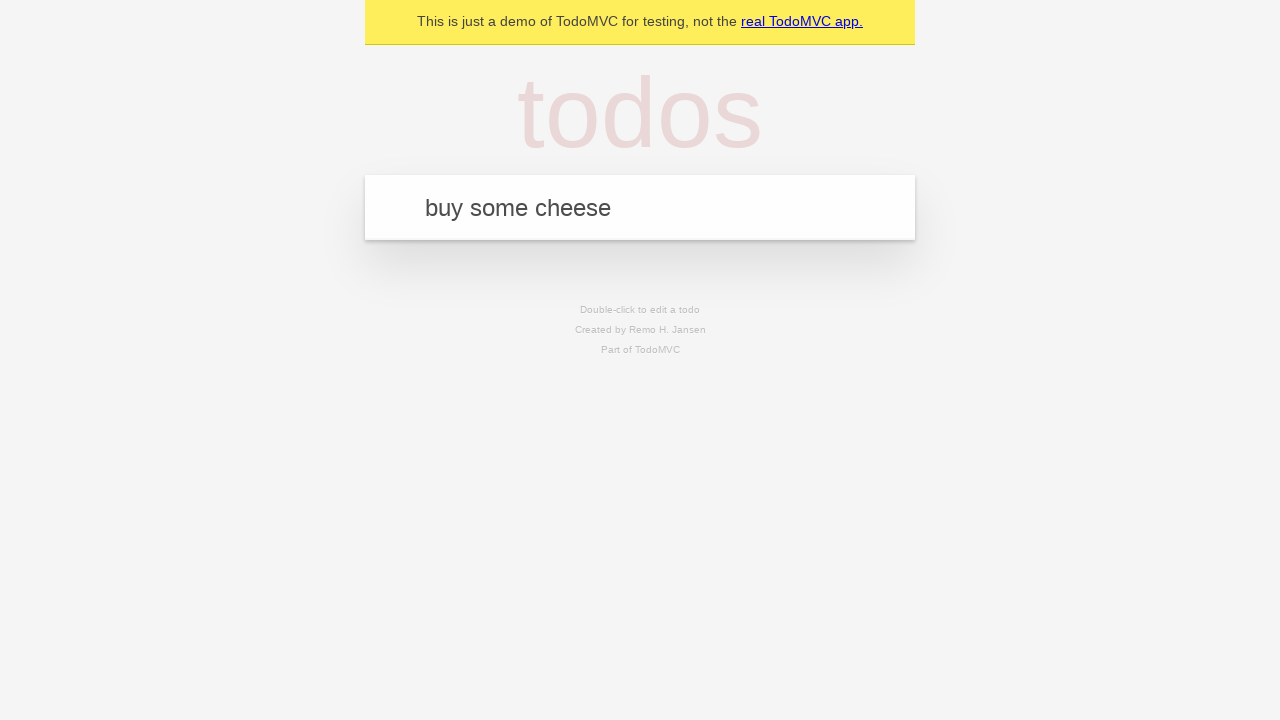

Pressed Enter to create todo 'buy some cheese' on internal:attr=[placeholder="What needs to be done?"i]
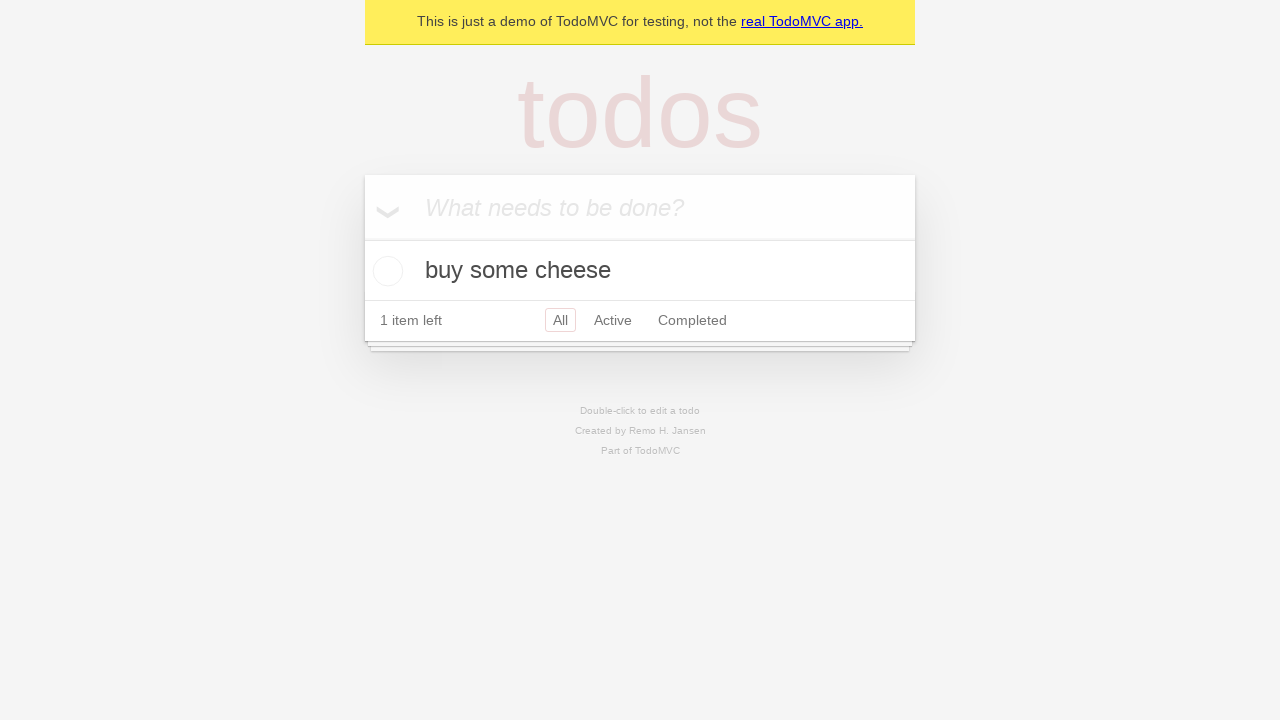

Filled new todo field with 'feed the cat' on internal:attr=[placeholder="What needs to be done?"i]
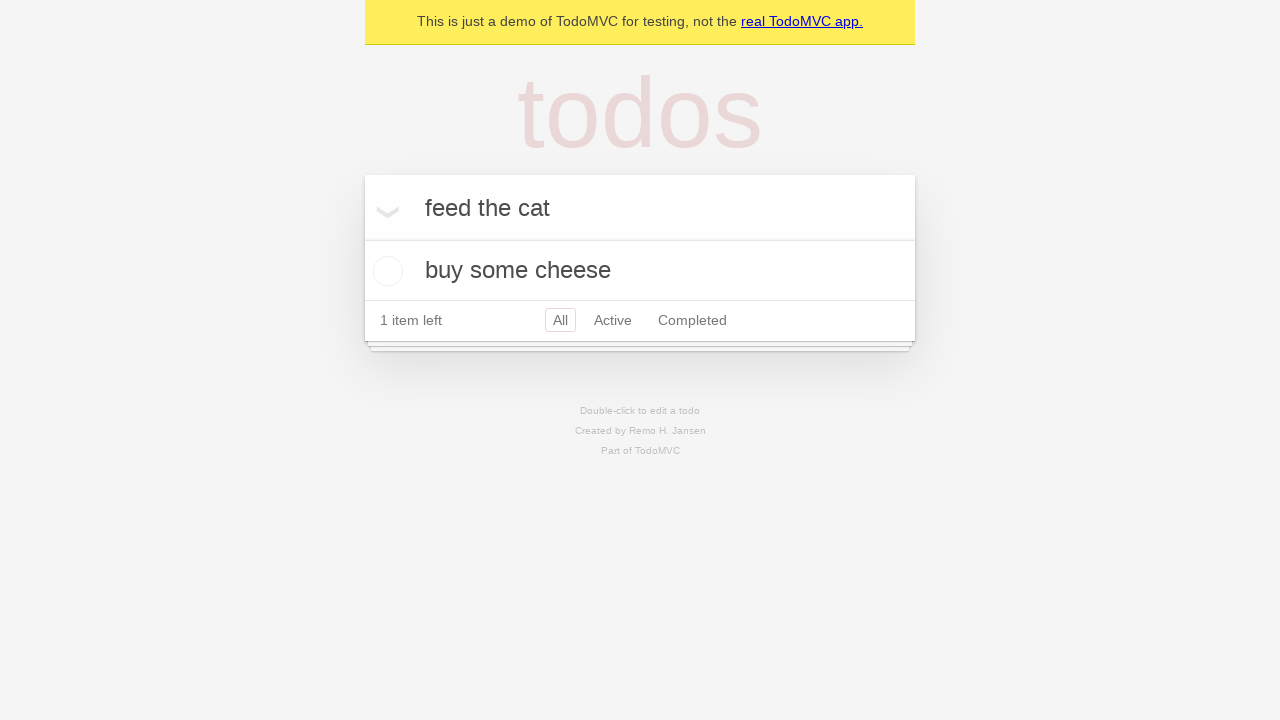

Pressed Enter to create todo 'feed the cat' on internal:attr=[placeholder="What needs to be done?"i]
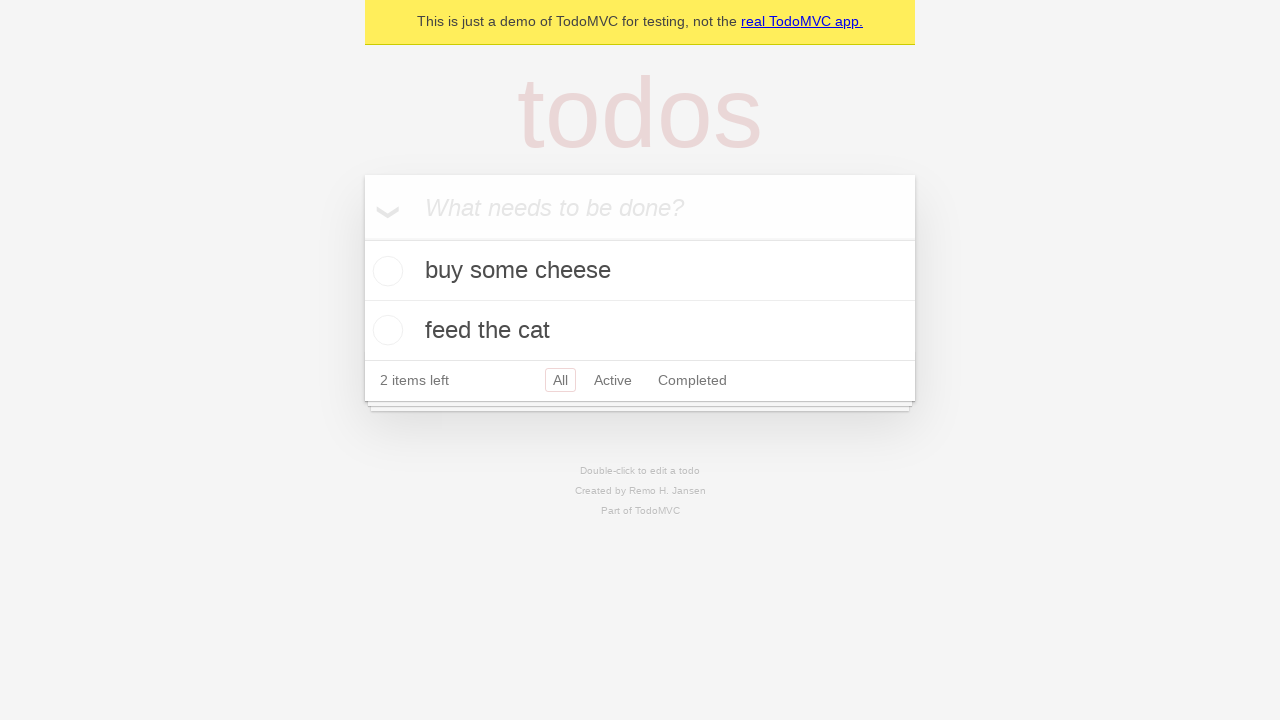

Filled new todo field with 'book a doctors appointment' on internal:attr=[placeholder="What needs to be done?"i]
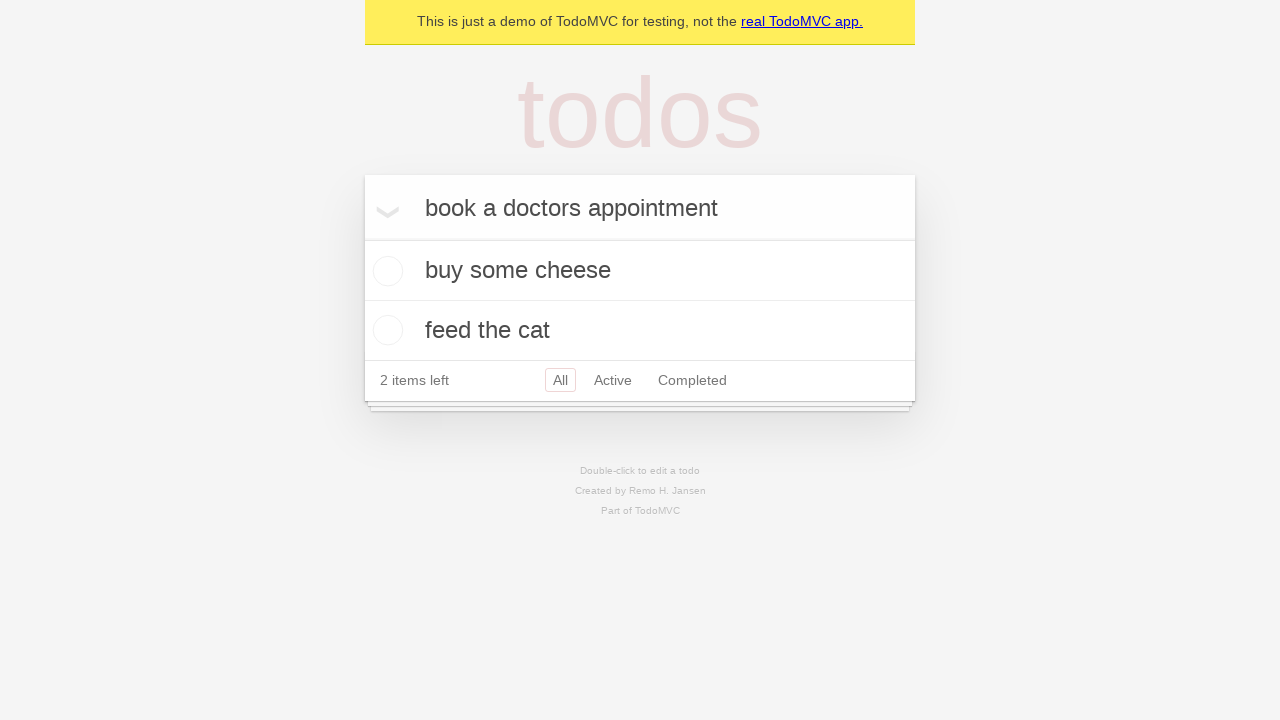

Pressed Enter to create todo 'book a doctors appointment' on internal:attr=[placeholder="What needs to be done?"i]
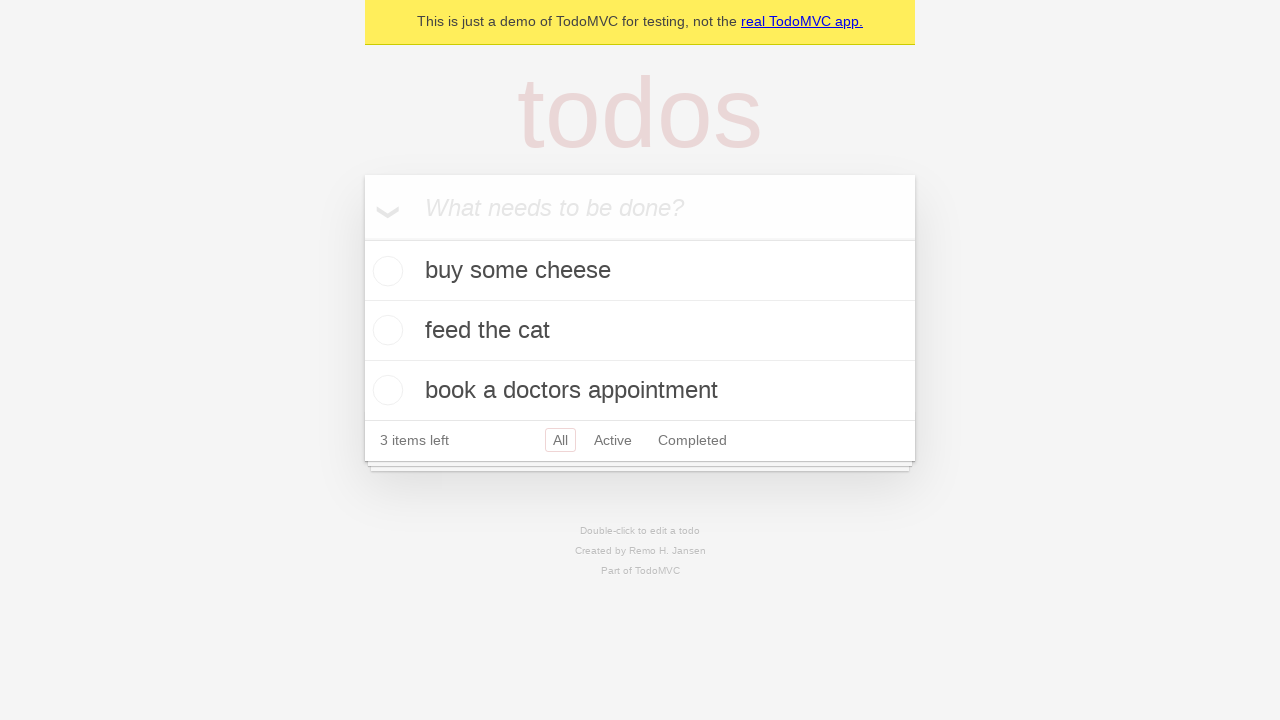

Double-clicked second todo item to enter edit mode at (640, 331) on internal:testid=[data-testid="todo-item"s] >> nth=1
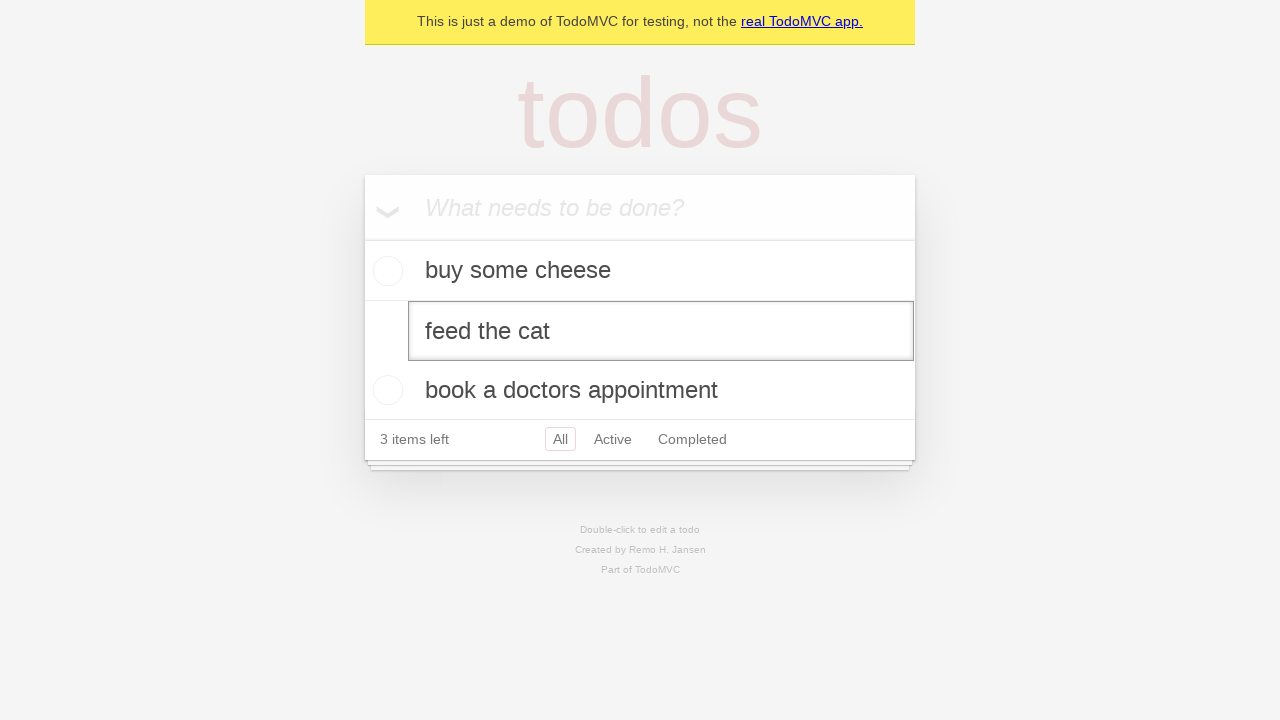

Filled edit field with new text 'buy some sausages' on internal:testid=[data-testid="todo-item"s] >> nth=1 >> internal:role=textbox[nam
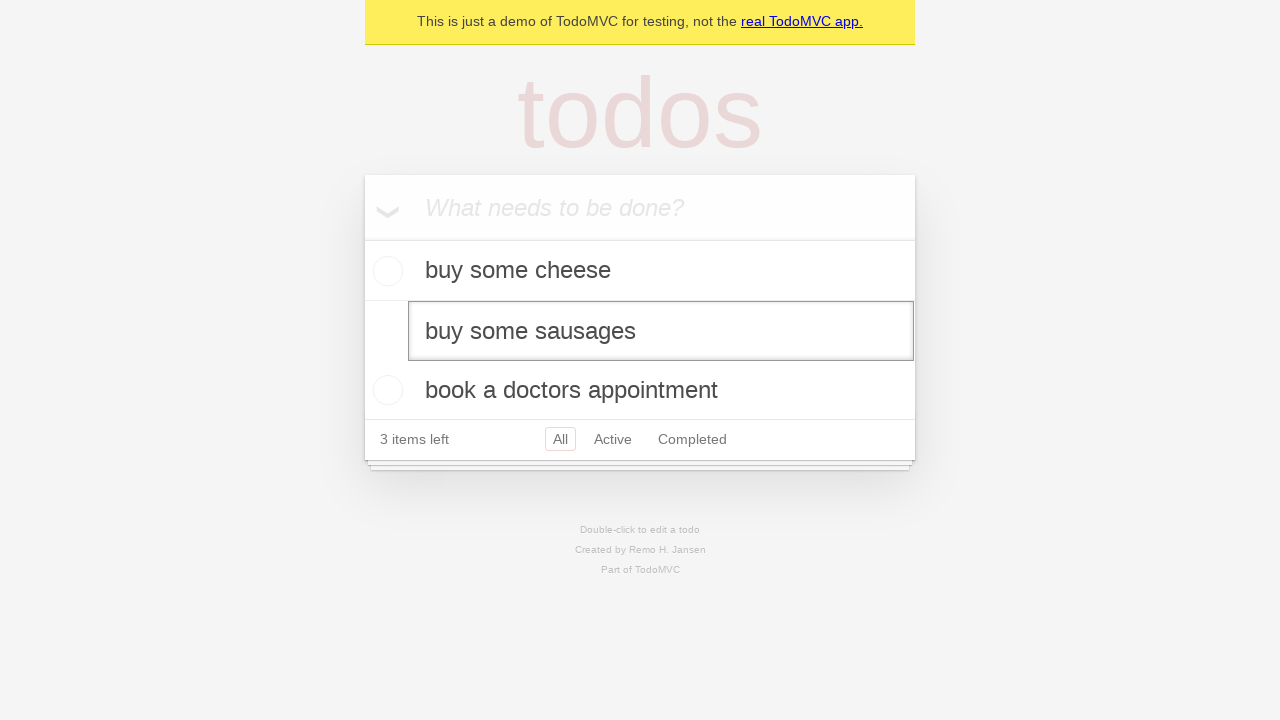

Dispatched blur event to save edit changes
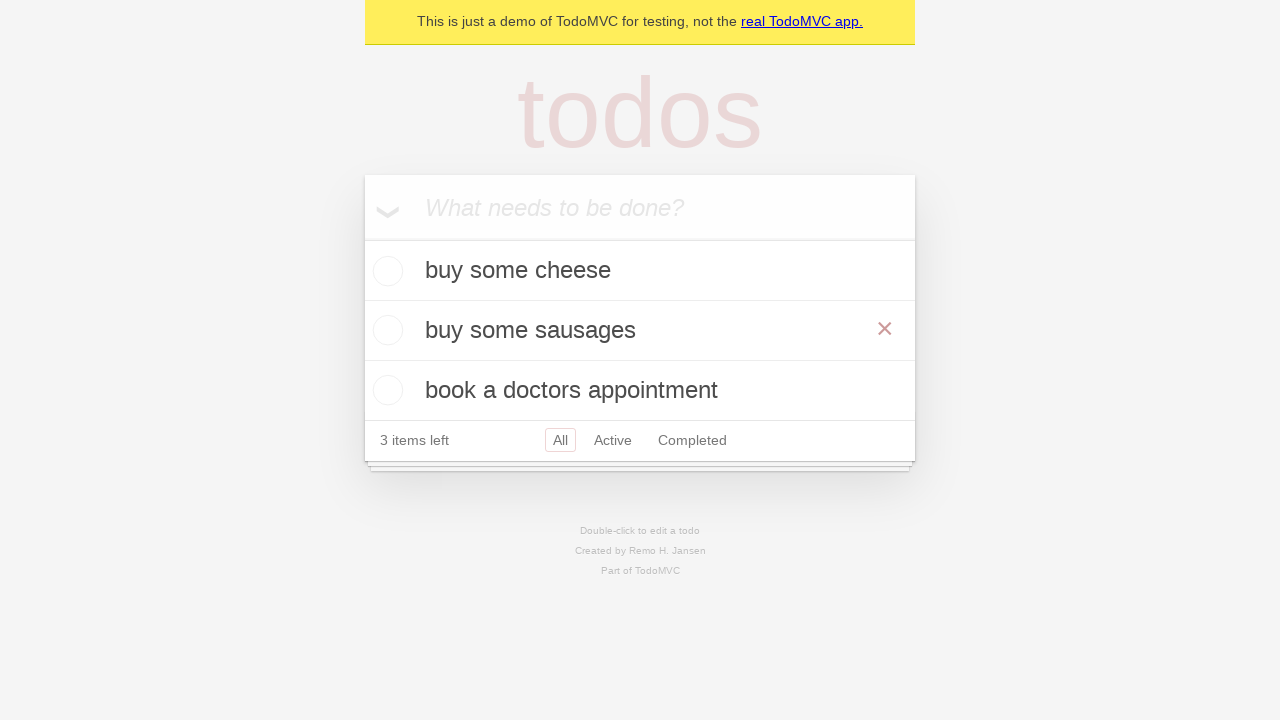

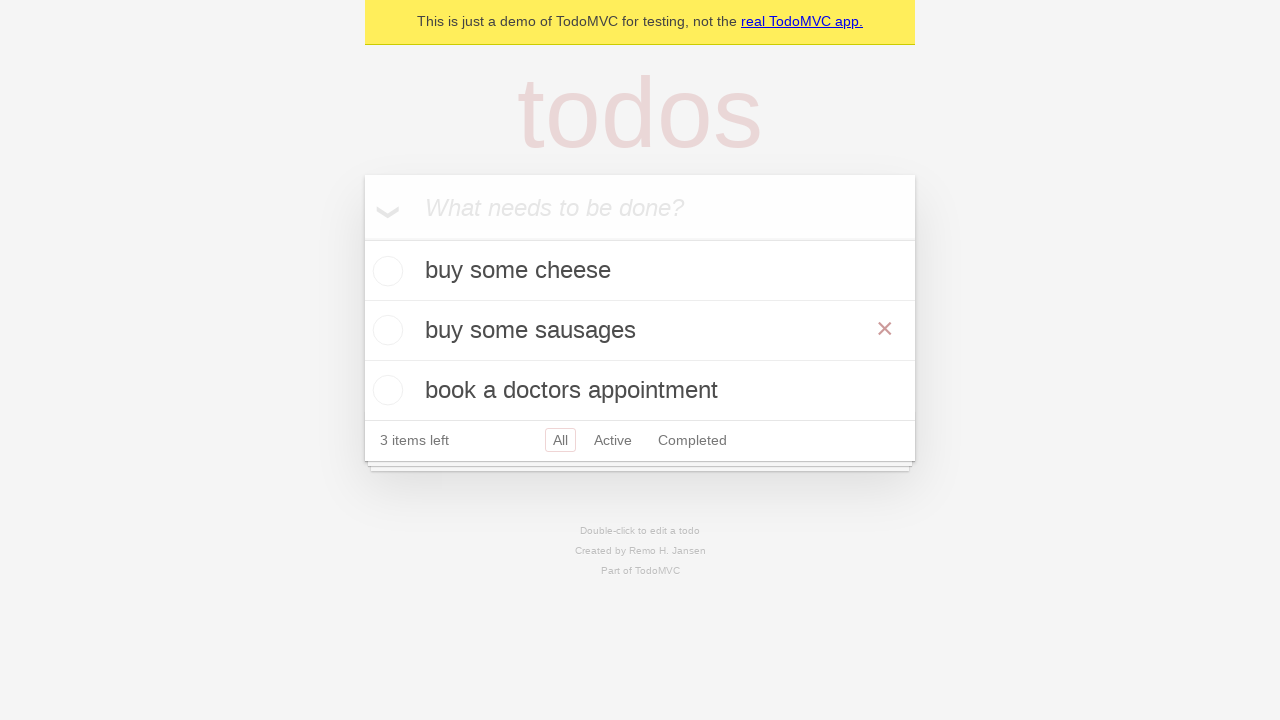